Tests navigation to "Appliances" category from the catalog page and verifies the page title matches

Starting URL: http://intershop5.skillbox.ru/

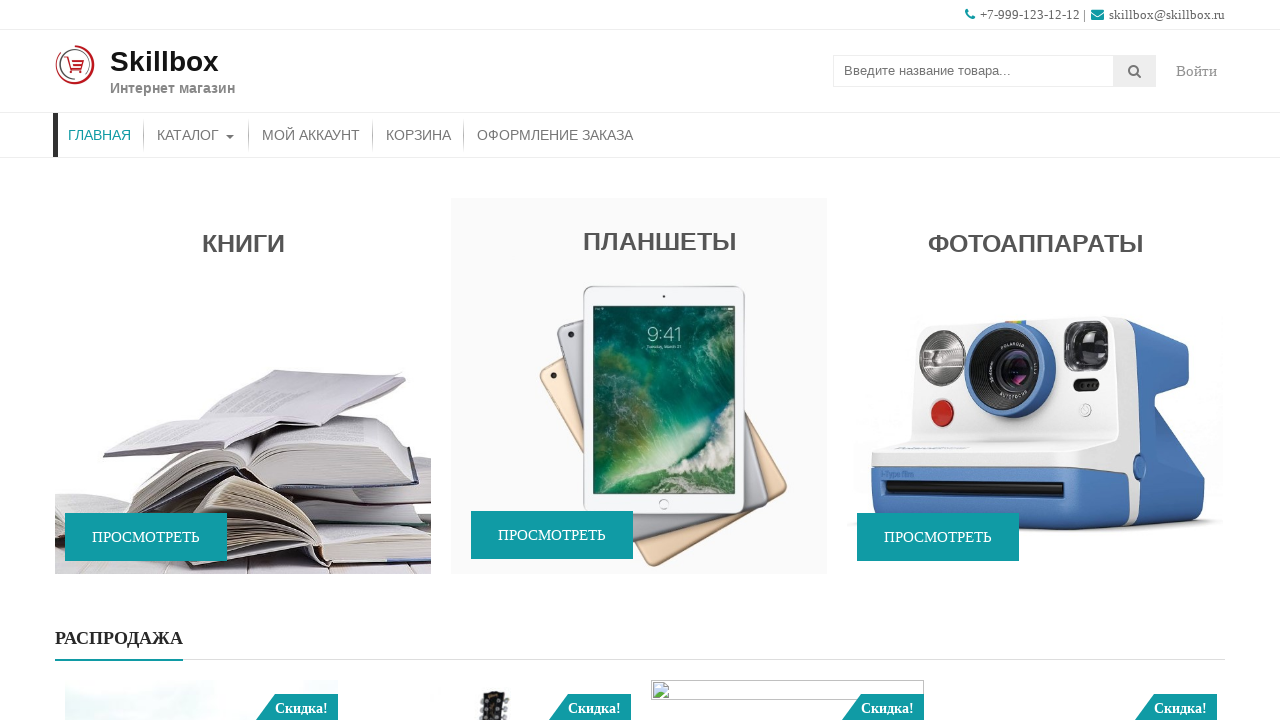

Clicked on Catalog menu item at (196, 135) on xpath=//*[contains(@class, 'store-menu')]//*[.='Каталог']
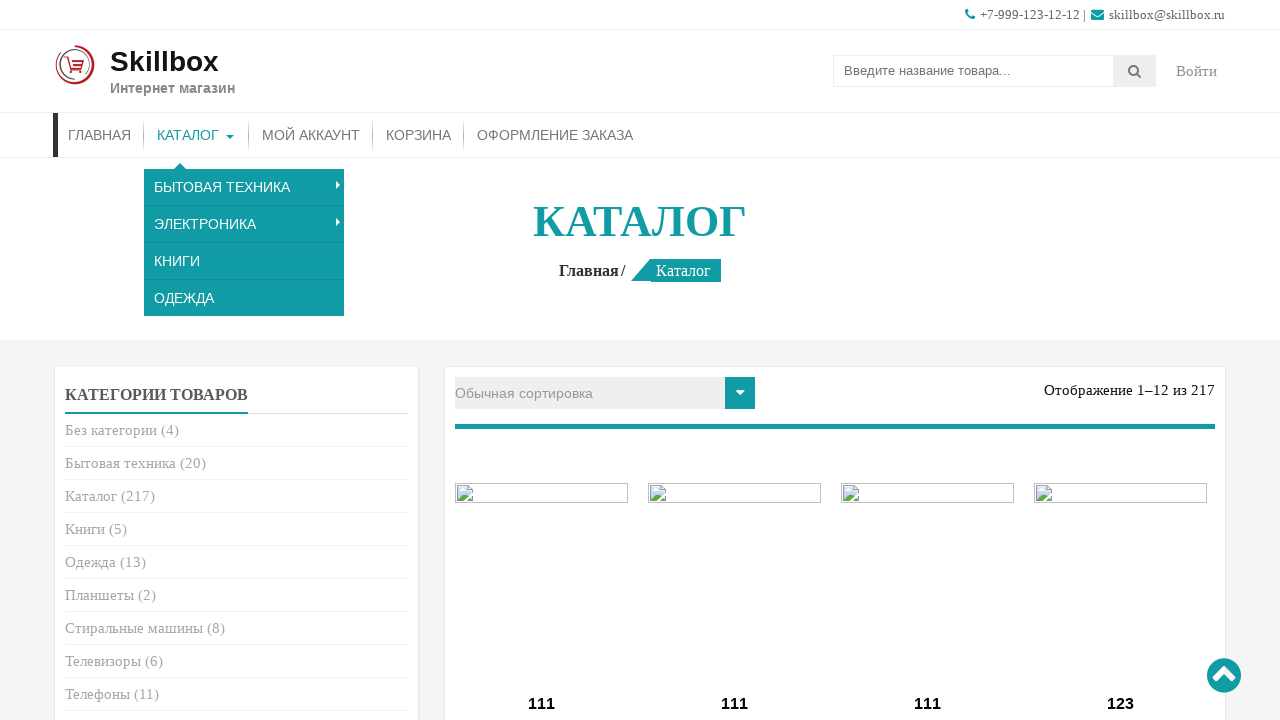

Clicked on Appliances (Бытовая техника) category link at (120, 463) on xpath=//*[contains(@class, 'cat-item')]/*[.= 'Бытовая техника']
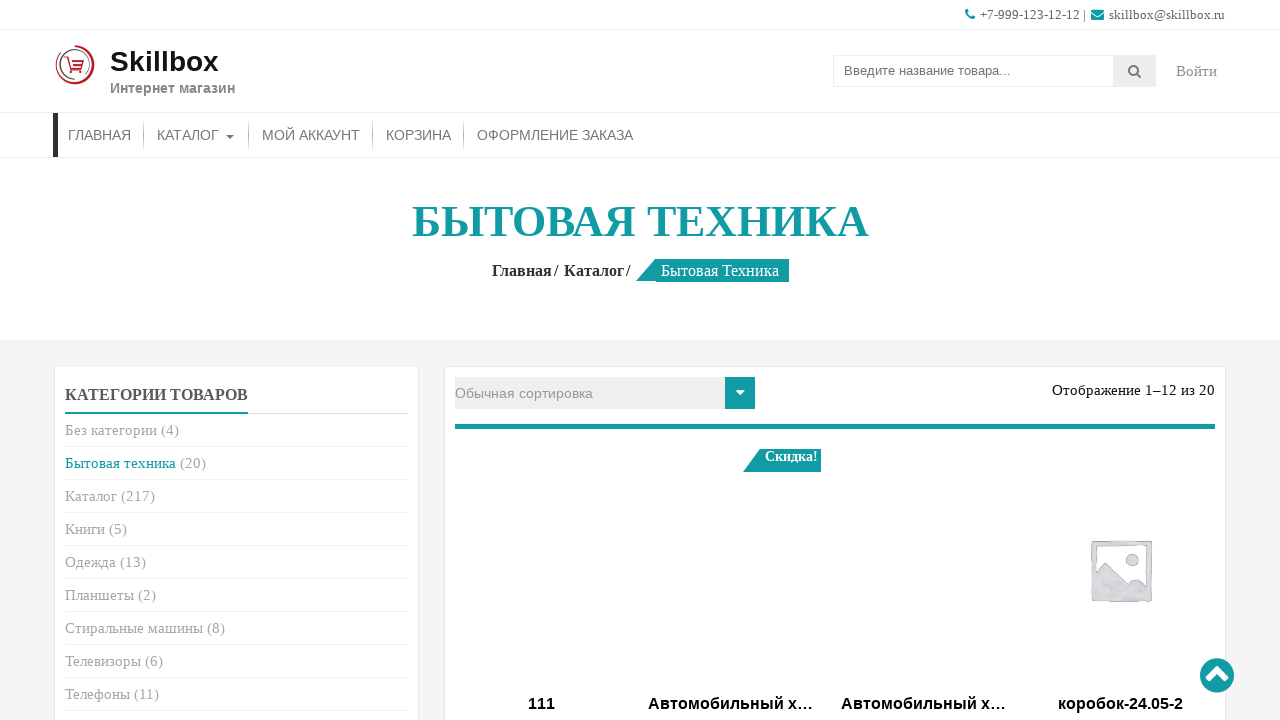

Appliances category page loaded with entry title visible
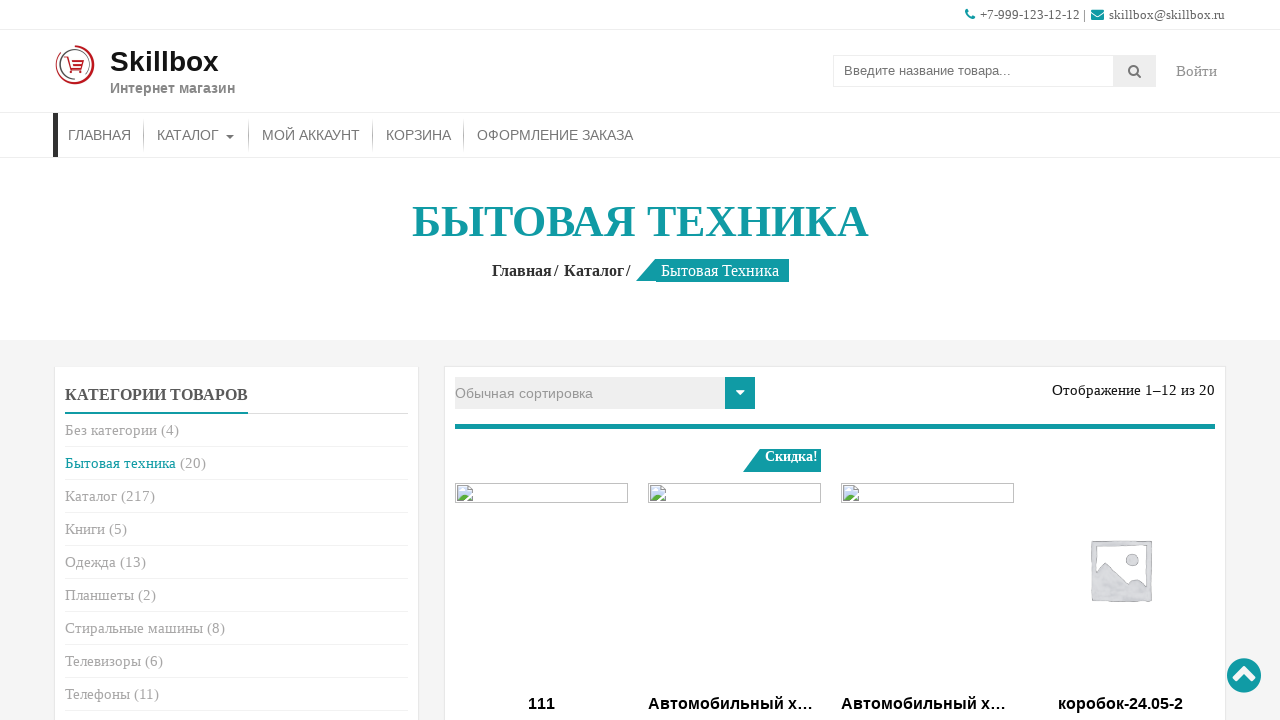

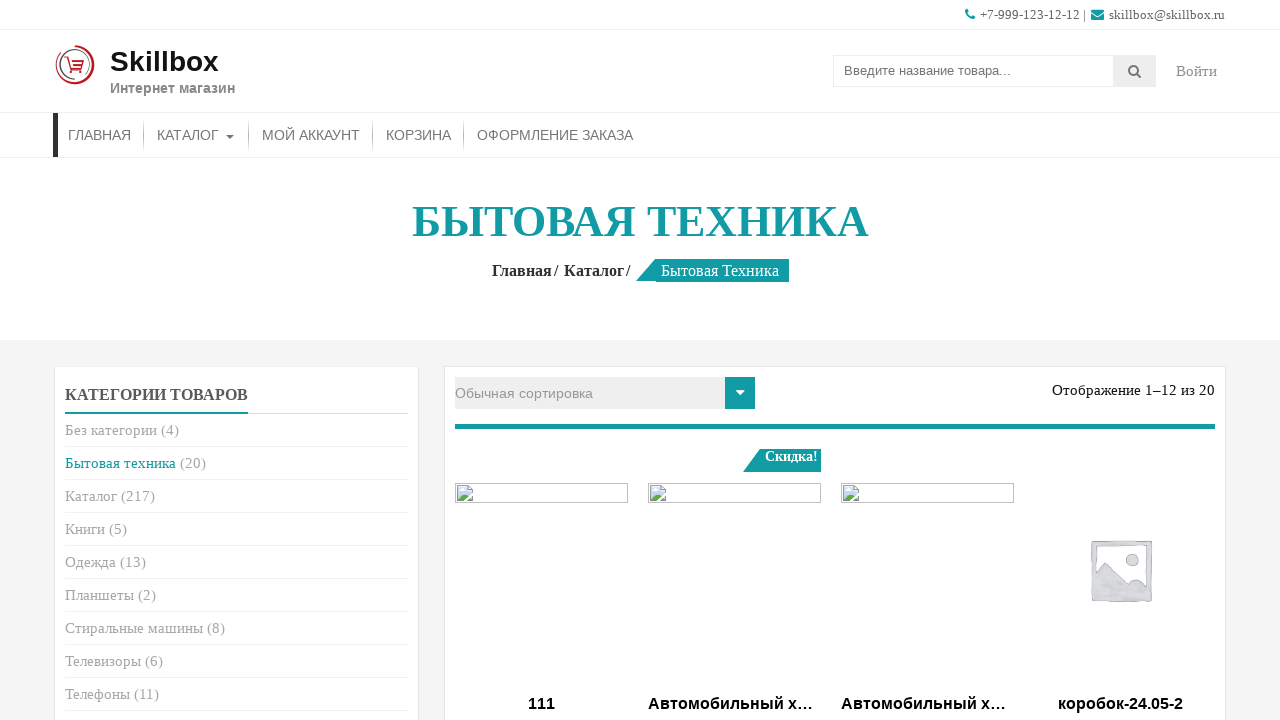